Navigates to the 99 Bottles of Beer homepage, clicks on "Browse Languages" menu, then clicks on the "J" letter to view all languages starting with J, and verifies the subtitle text.

Starting URL: https://www.99-bottles-of-beer.net/

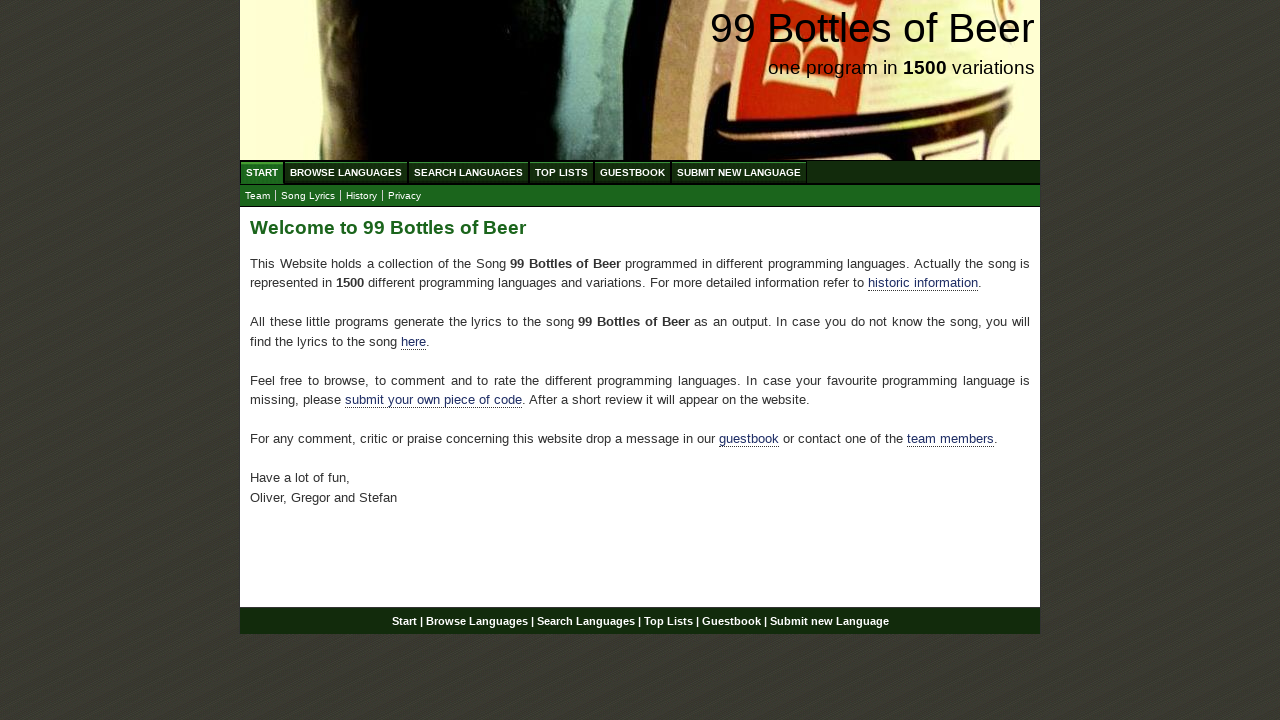

Clicked on 'Browse Languages' menu item at (346, 172) on xpath=//ul[@id='menu']/li/a[@href='/abc.html']
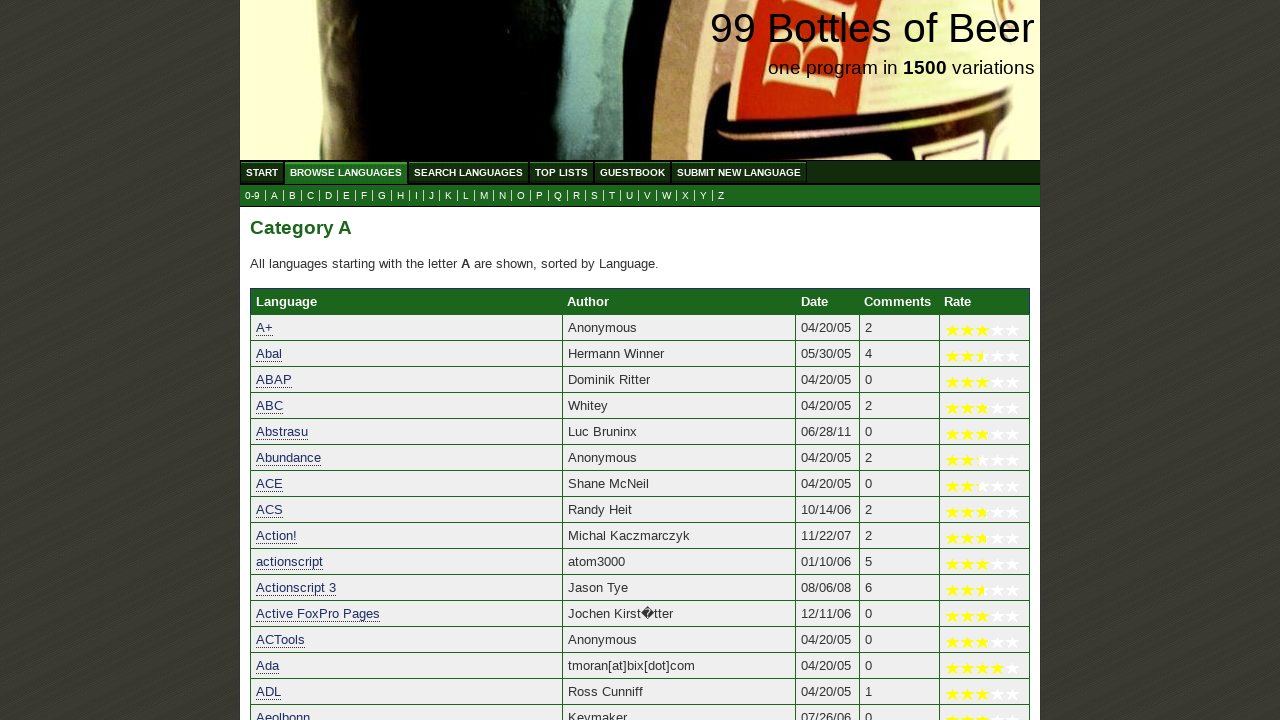

Clicked on 'J' letter link to view languages starting with J at (432, 196) on xpath=//ul[@id='submenu']/li/a[@href='j.html']
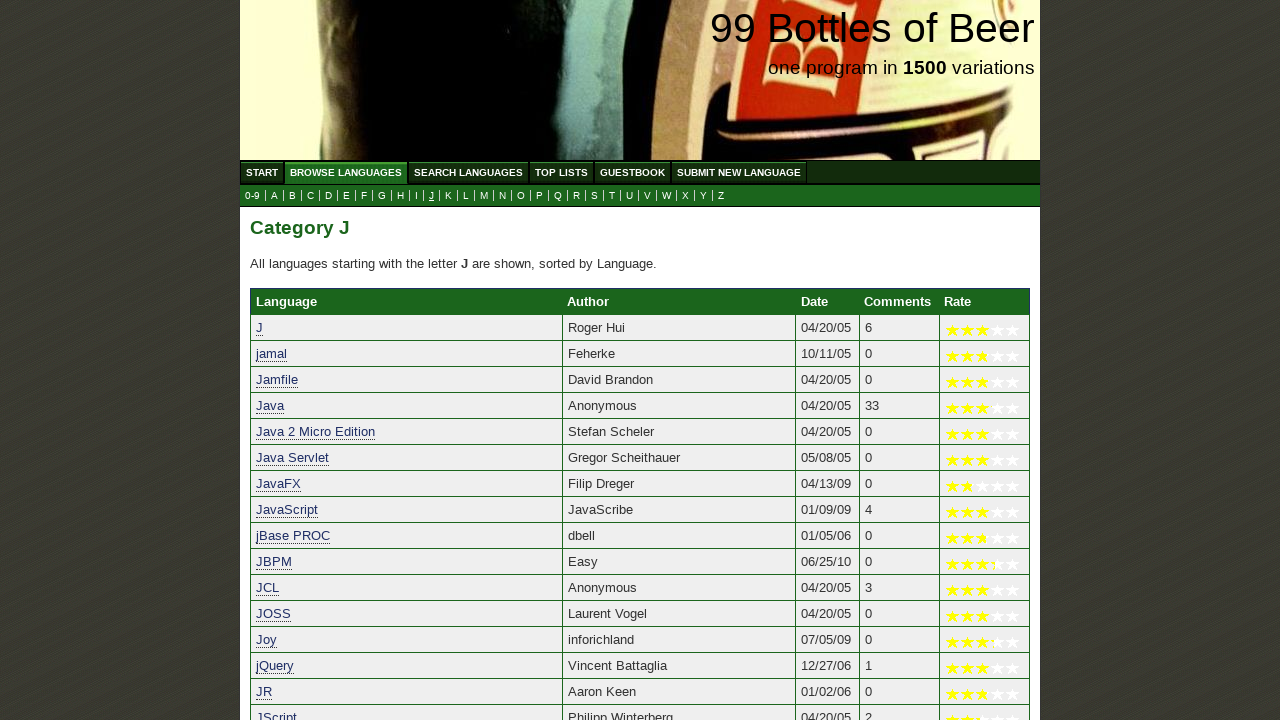

Subtitle text loaded and verified on J languages page
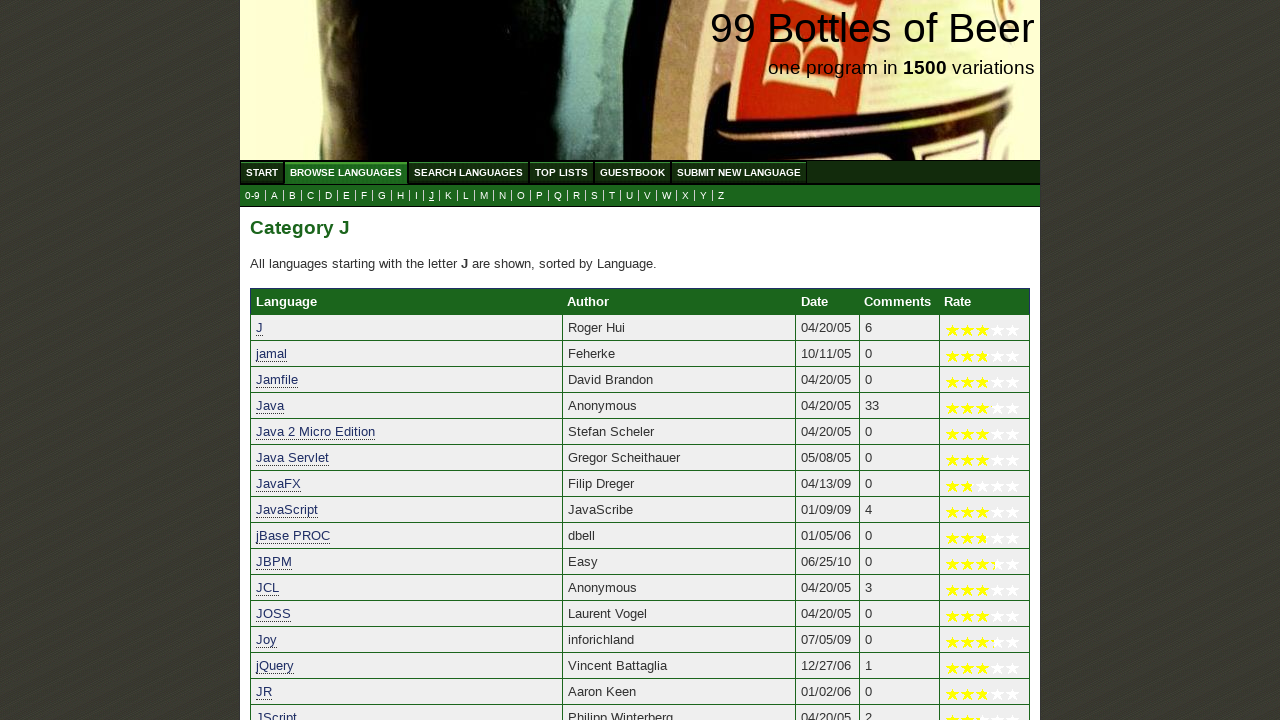

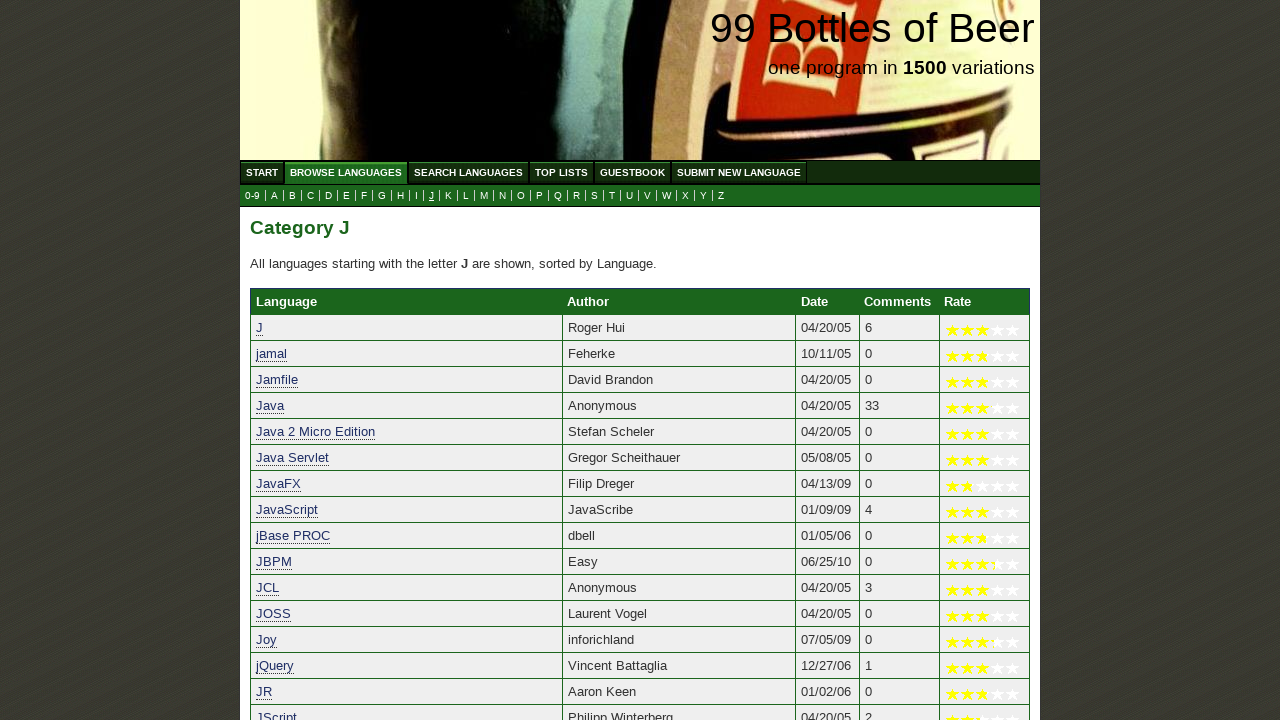